Navigates to a Steam app page and checks for specific text content in the category block element

Starting URL: https://store.steampowered.com/app/2905170

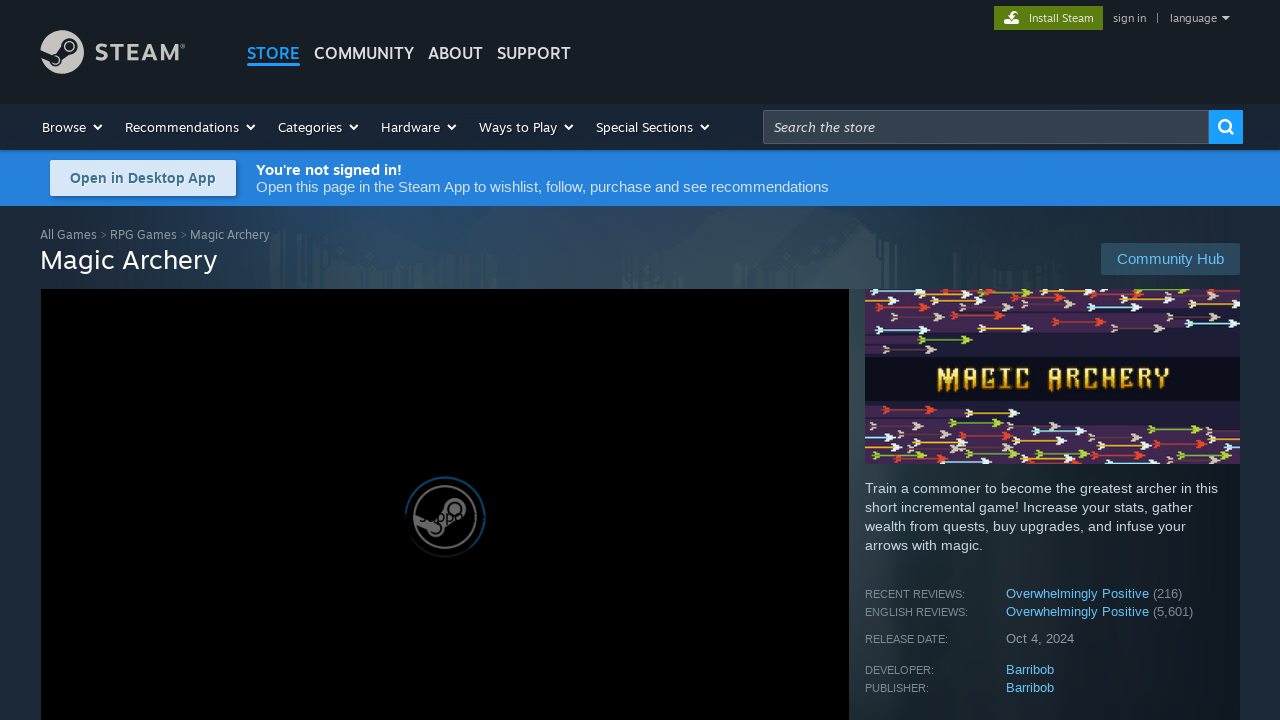

Waited for category block element to load
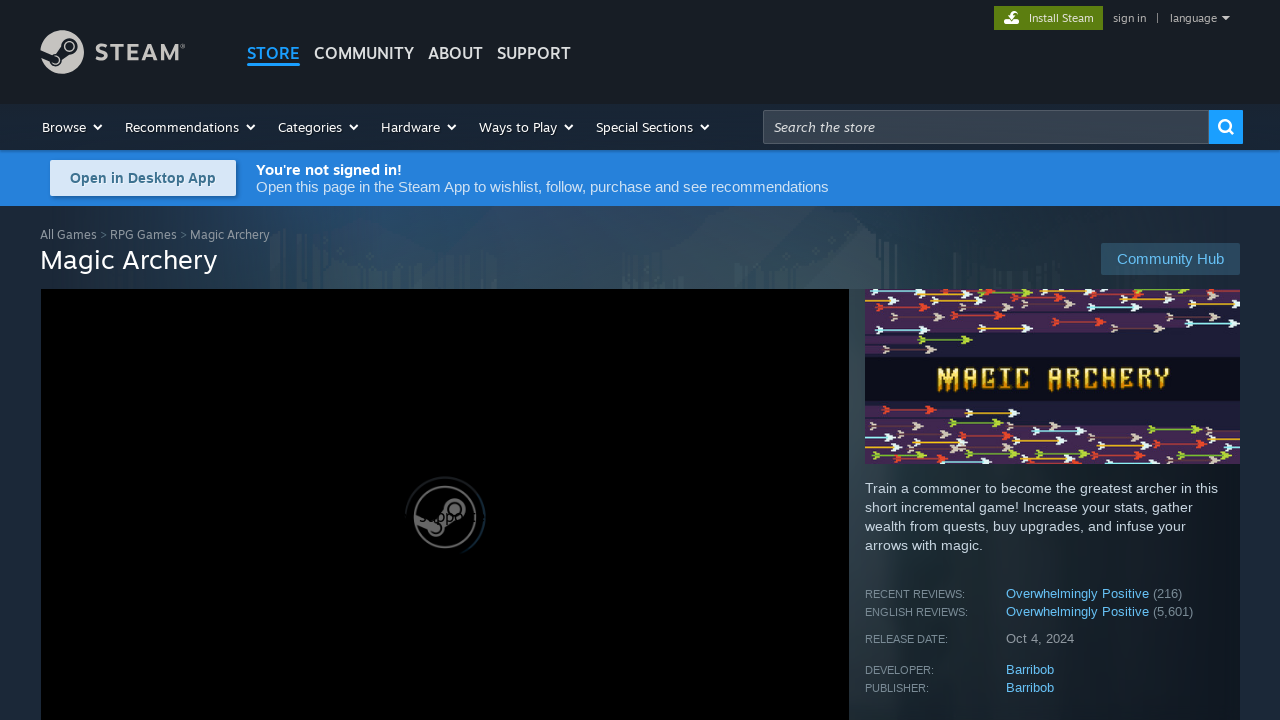

Located category block element
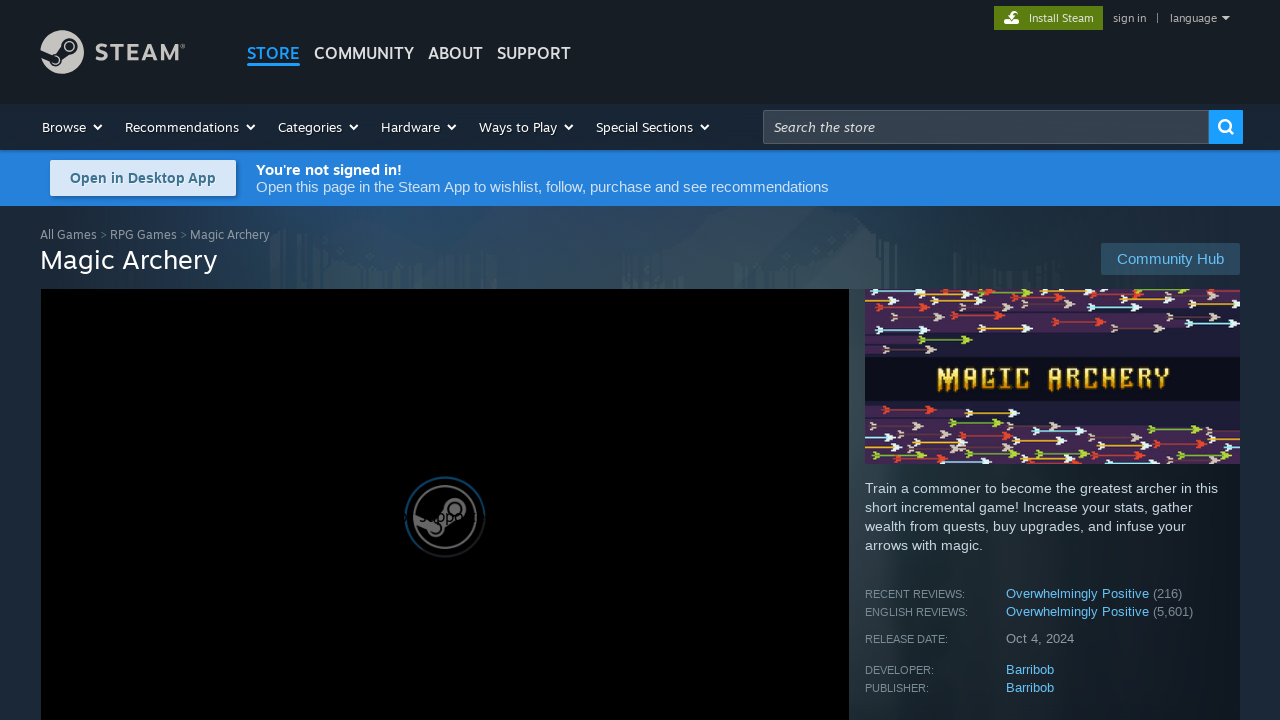

Retrieved text content from category block element
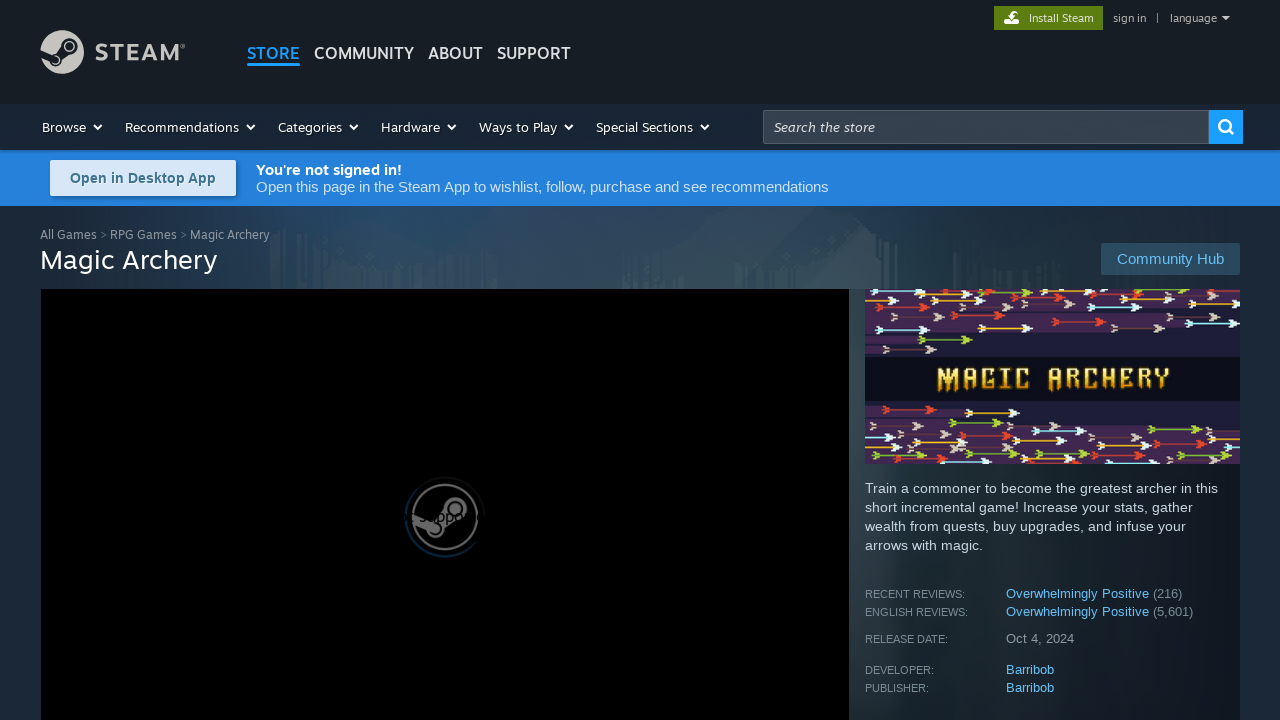

Assertion passed: neither expected phrase found in category block
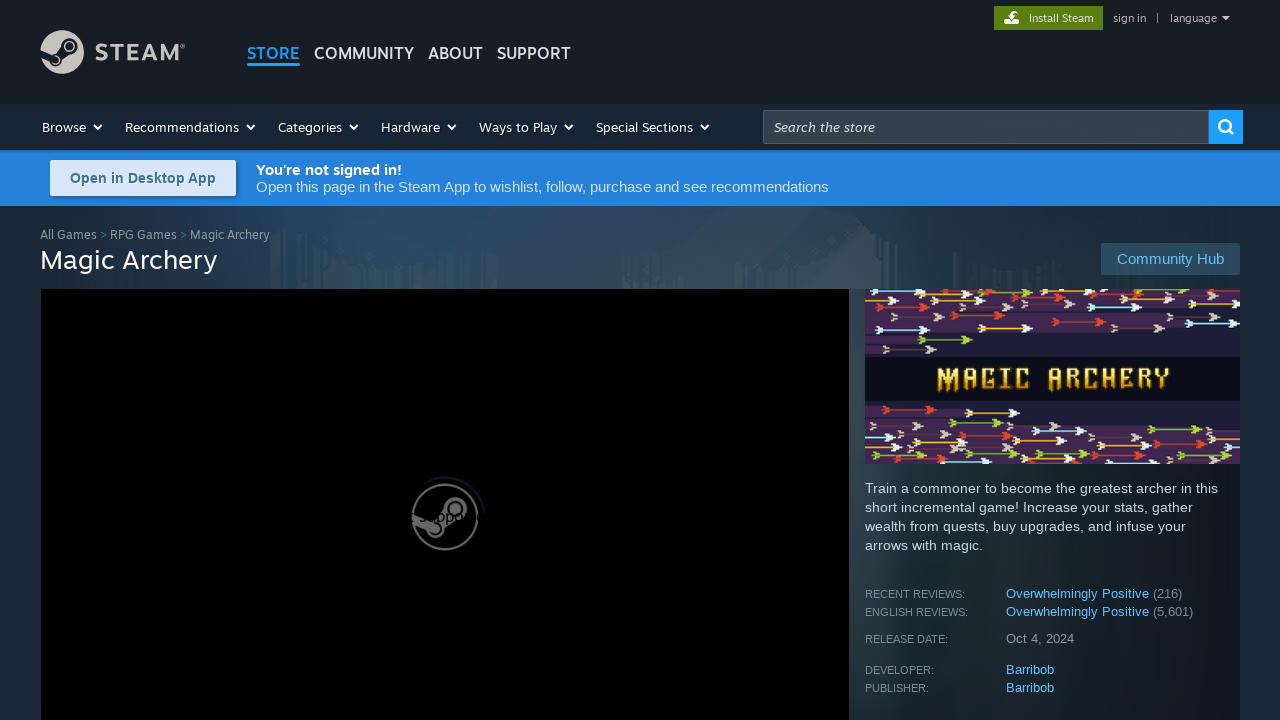

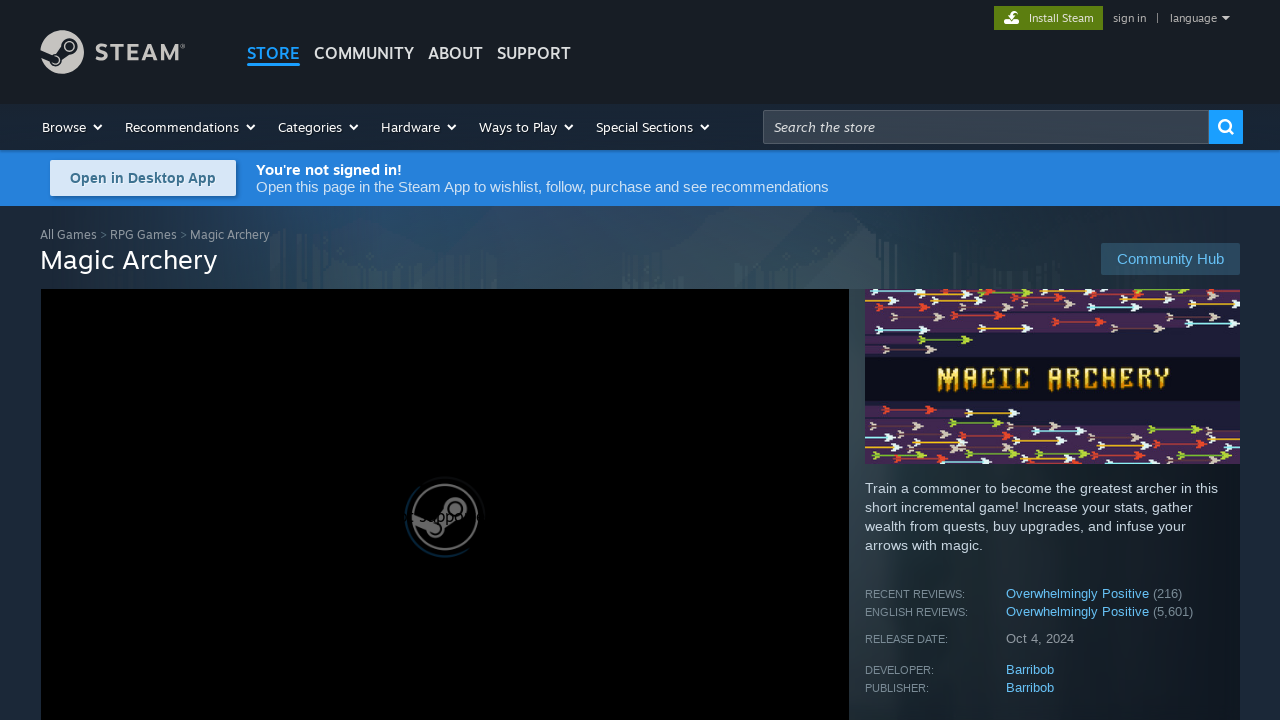